Tests browser zoom functionality by using JavaScript to zoom out the page to 50% and then to 75%, demonstrating page scaling capabilities.

Starting URL: https://testautomationpractice.blogspot.com

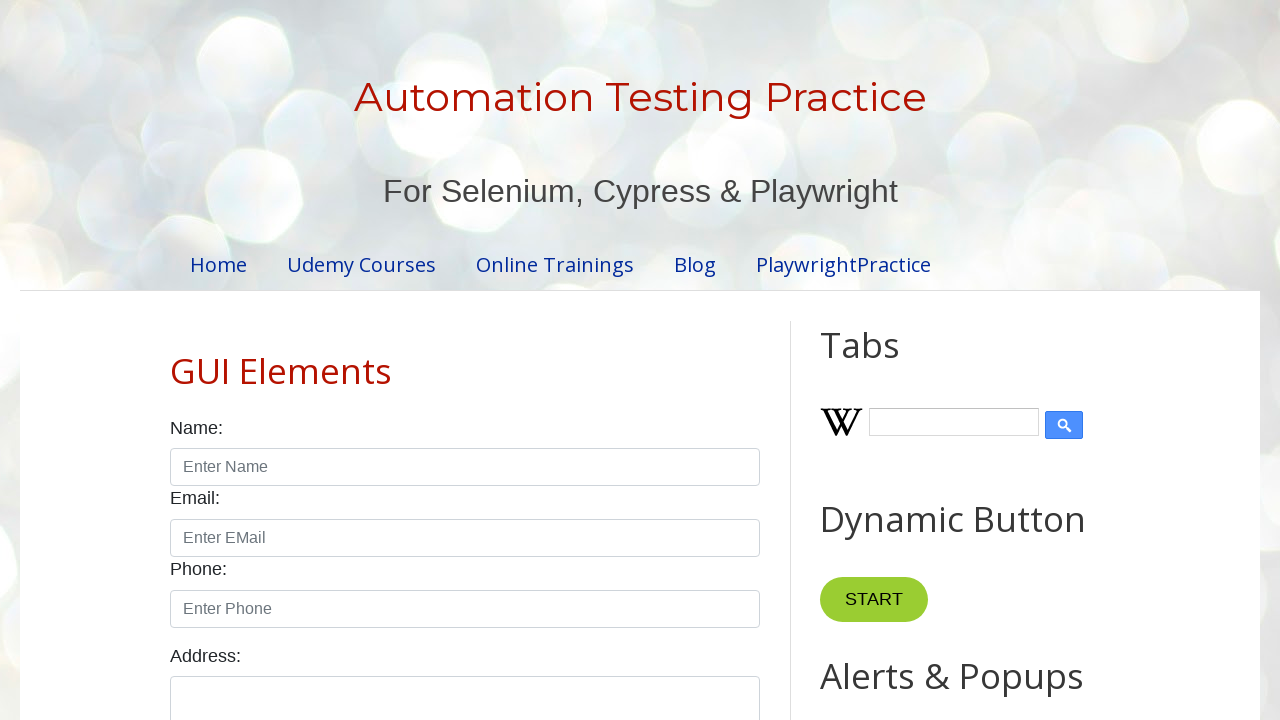

Set viewport size to 1920x1080
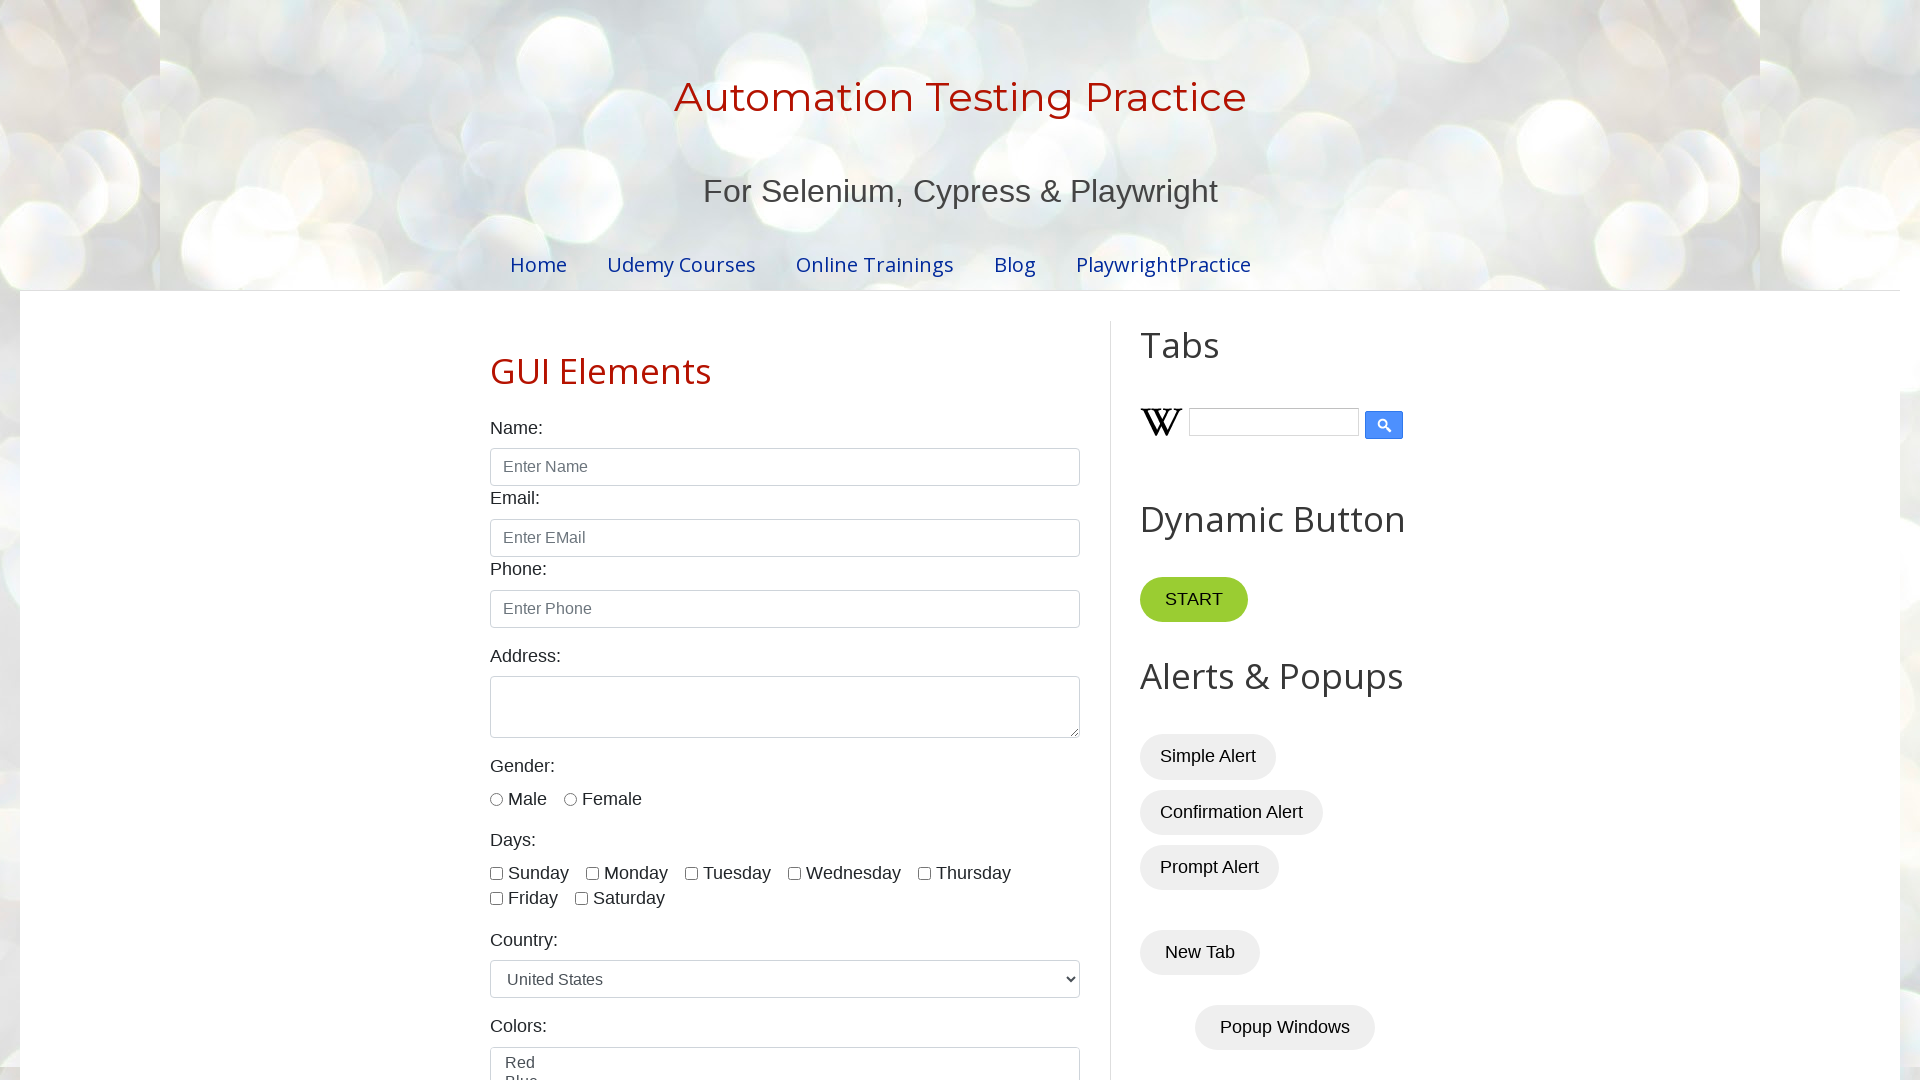

Page DOM content loaded
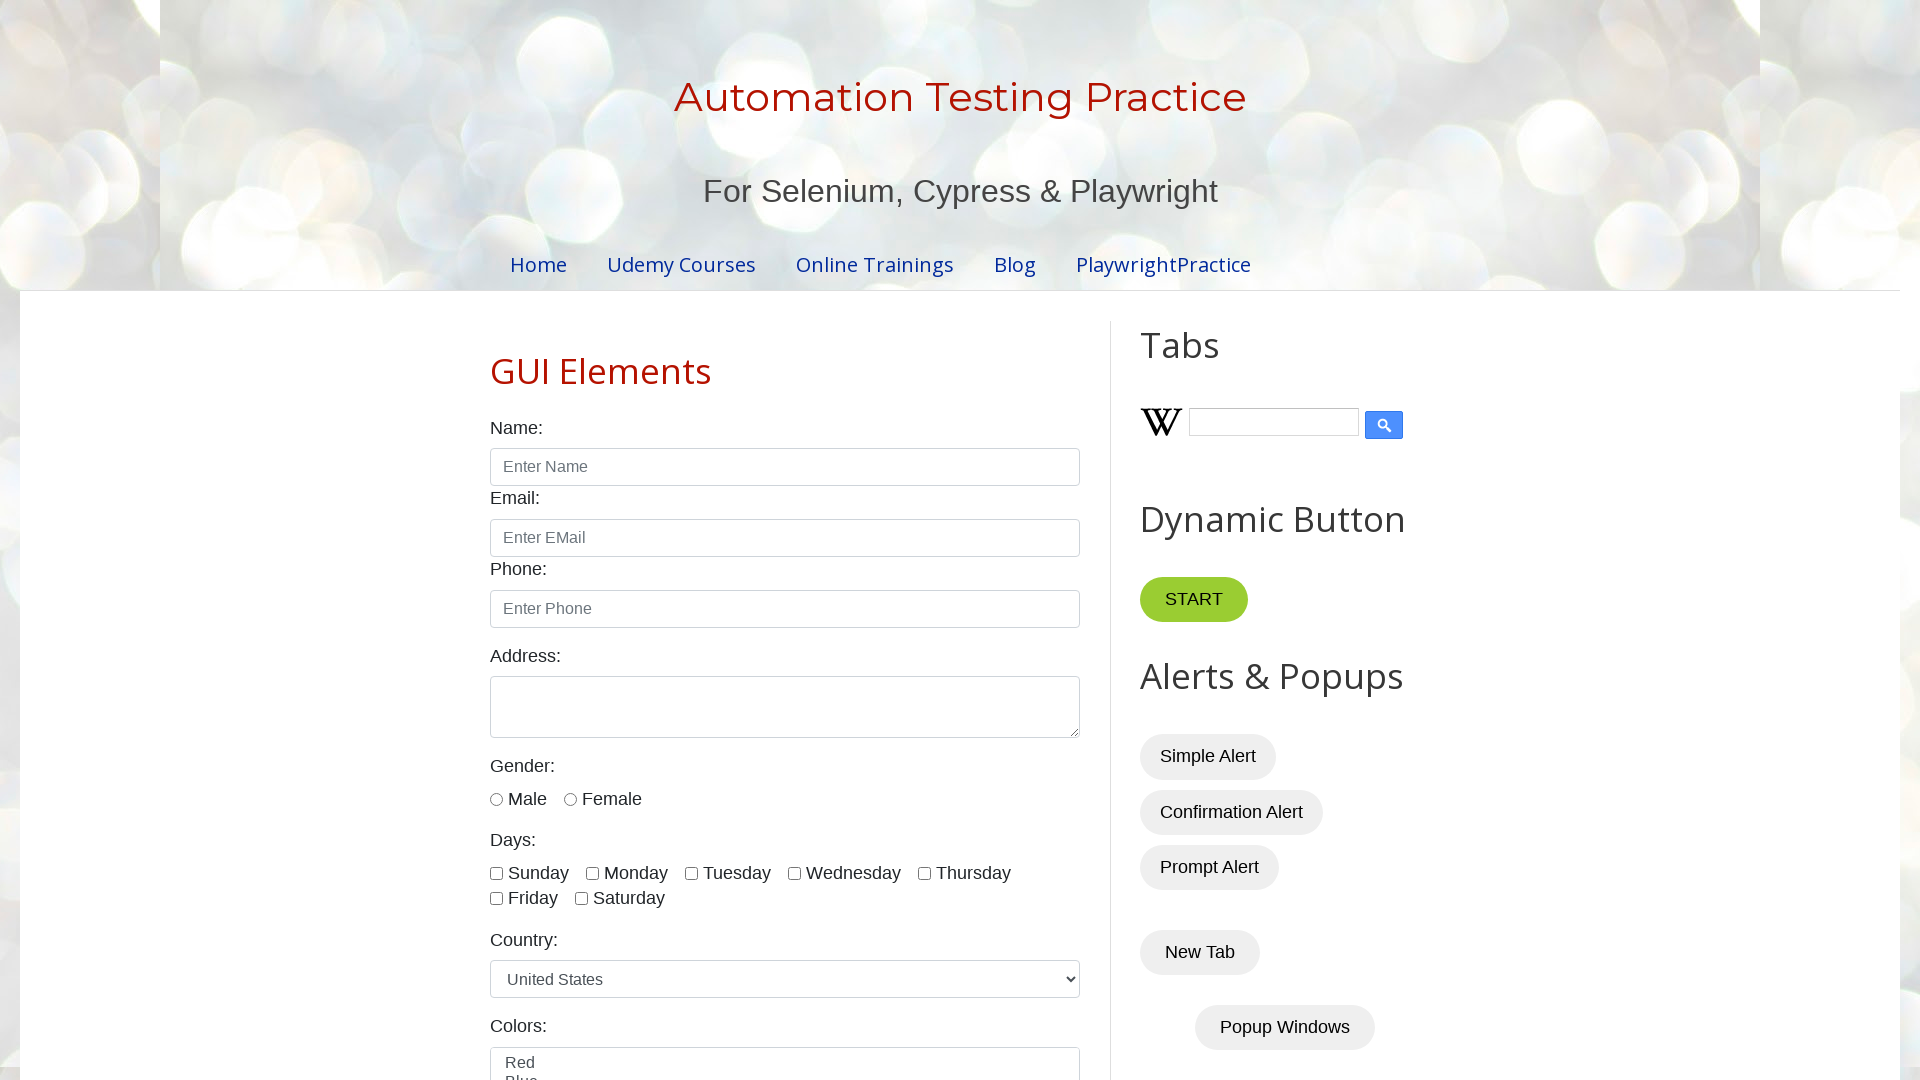

Waited 2 seconds for page to fully load
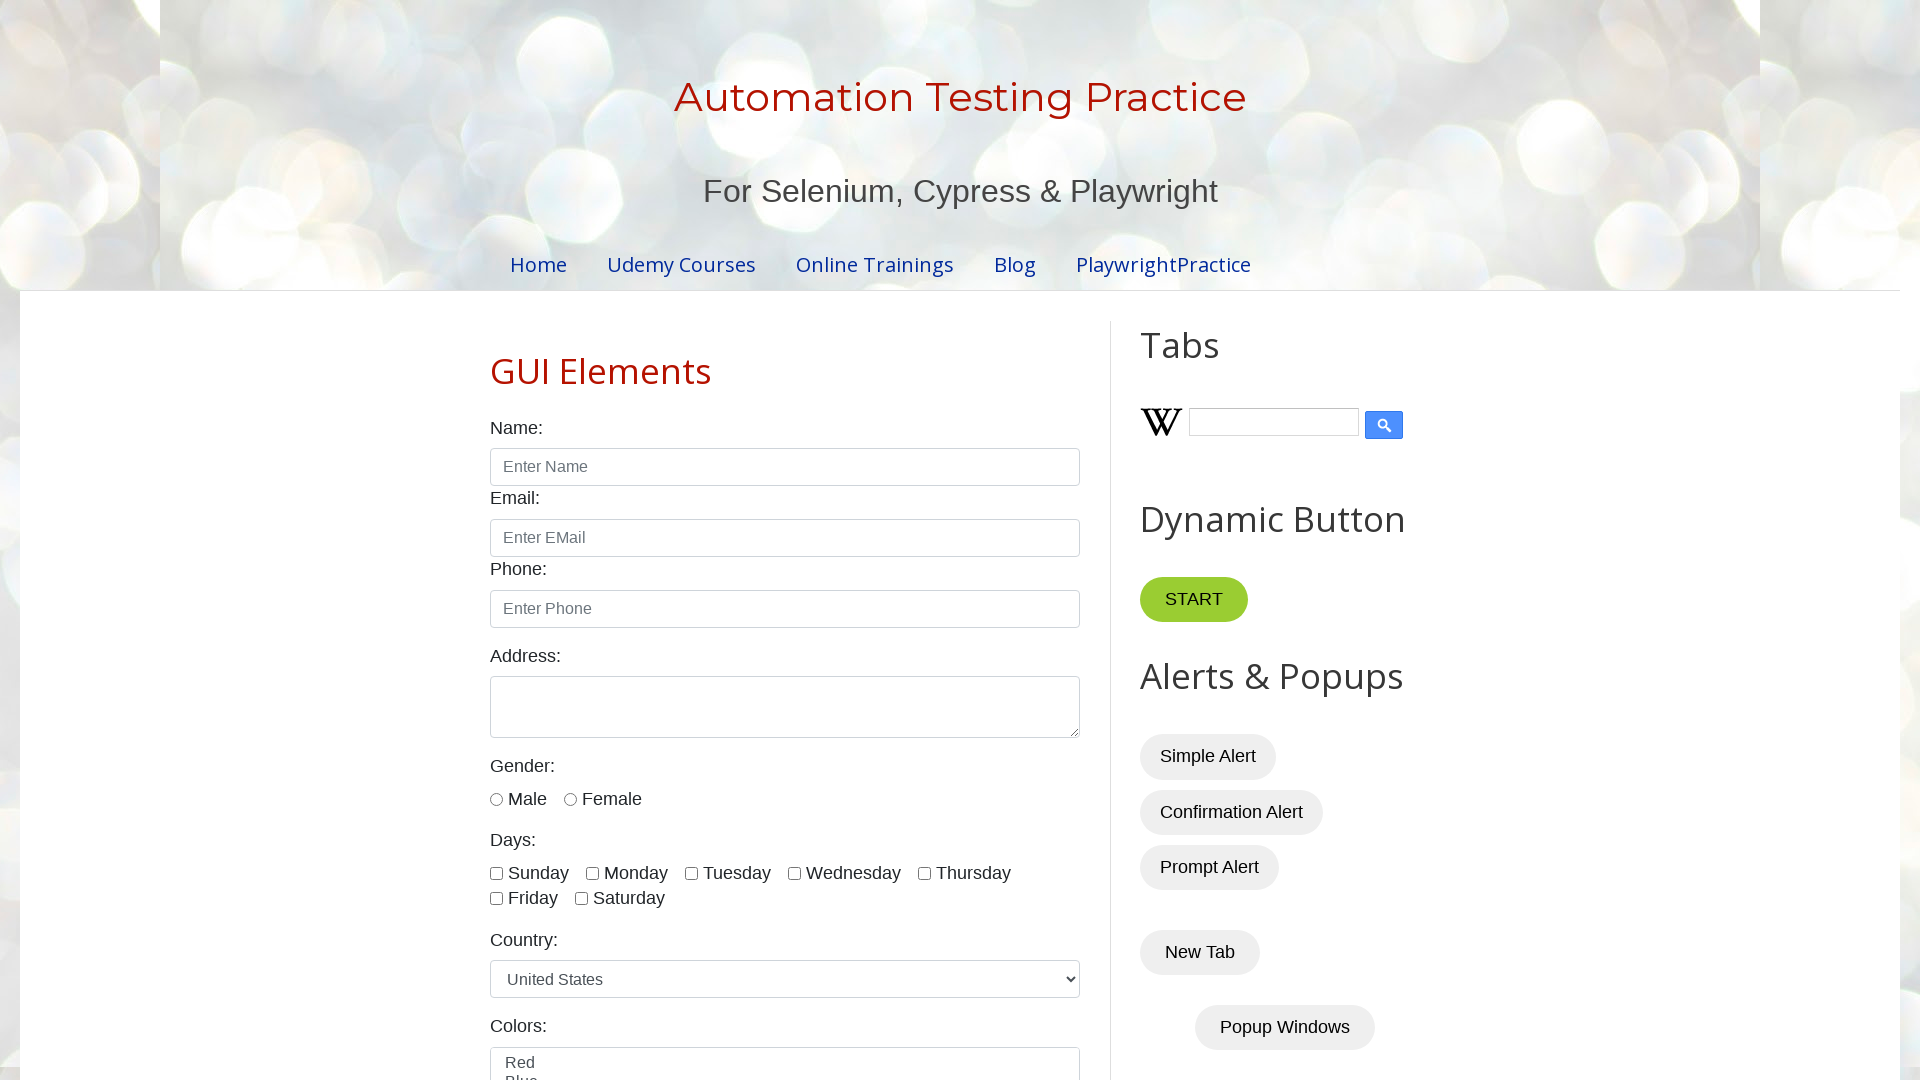

Zoomed out page to 50% using JavaScript
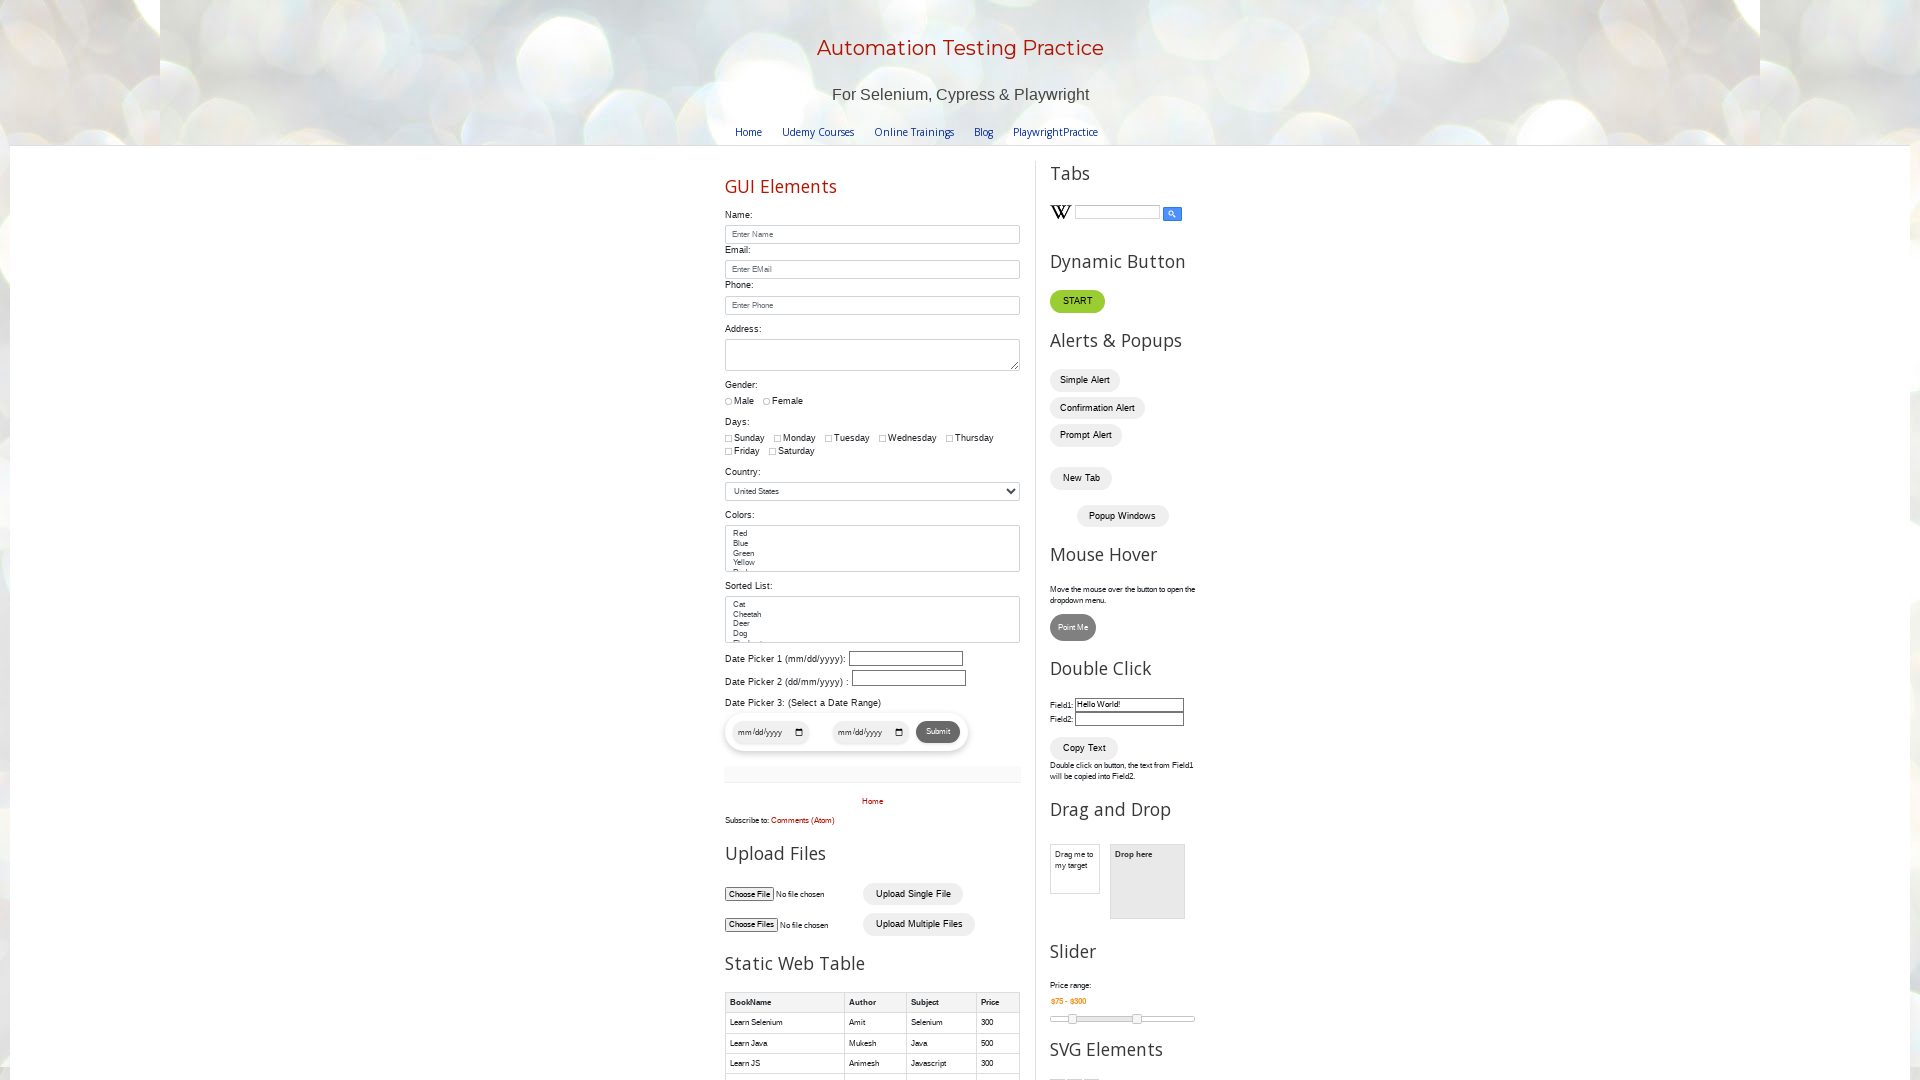

Waited 2 seconds for zoom effect to settle at 50%
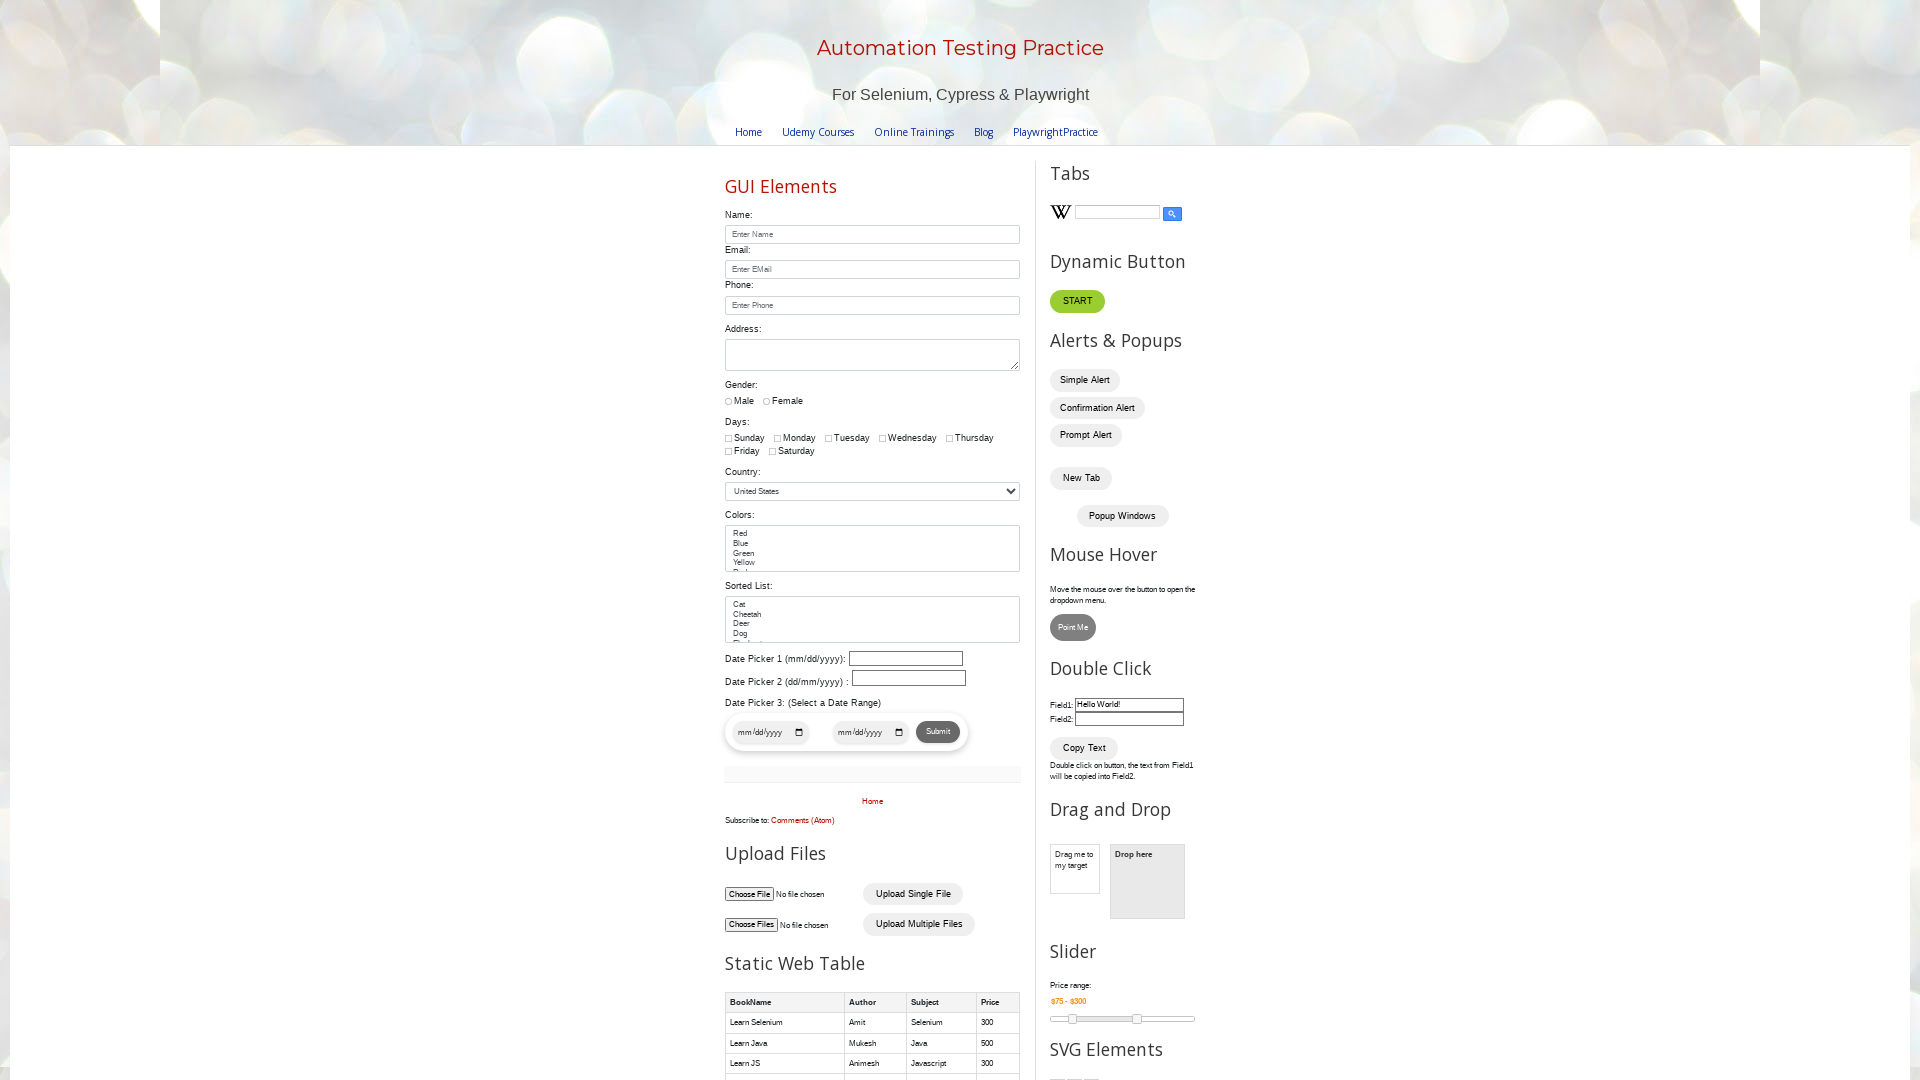

Zoomed page to 75% using JavaScript
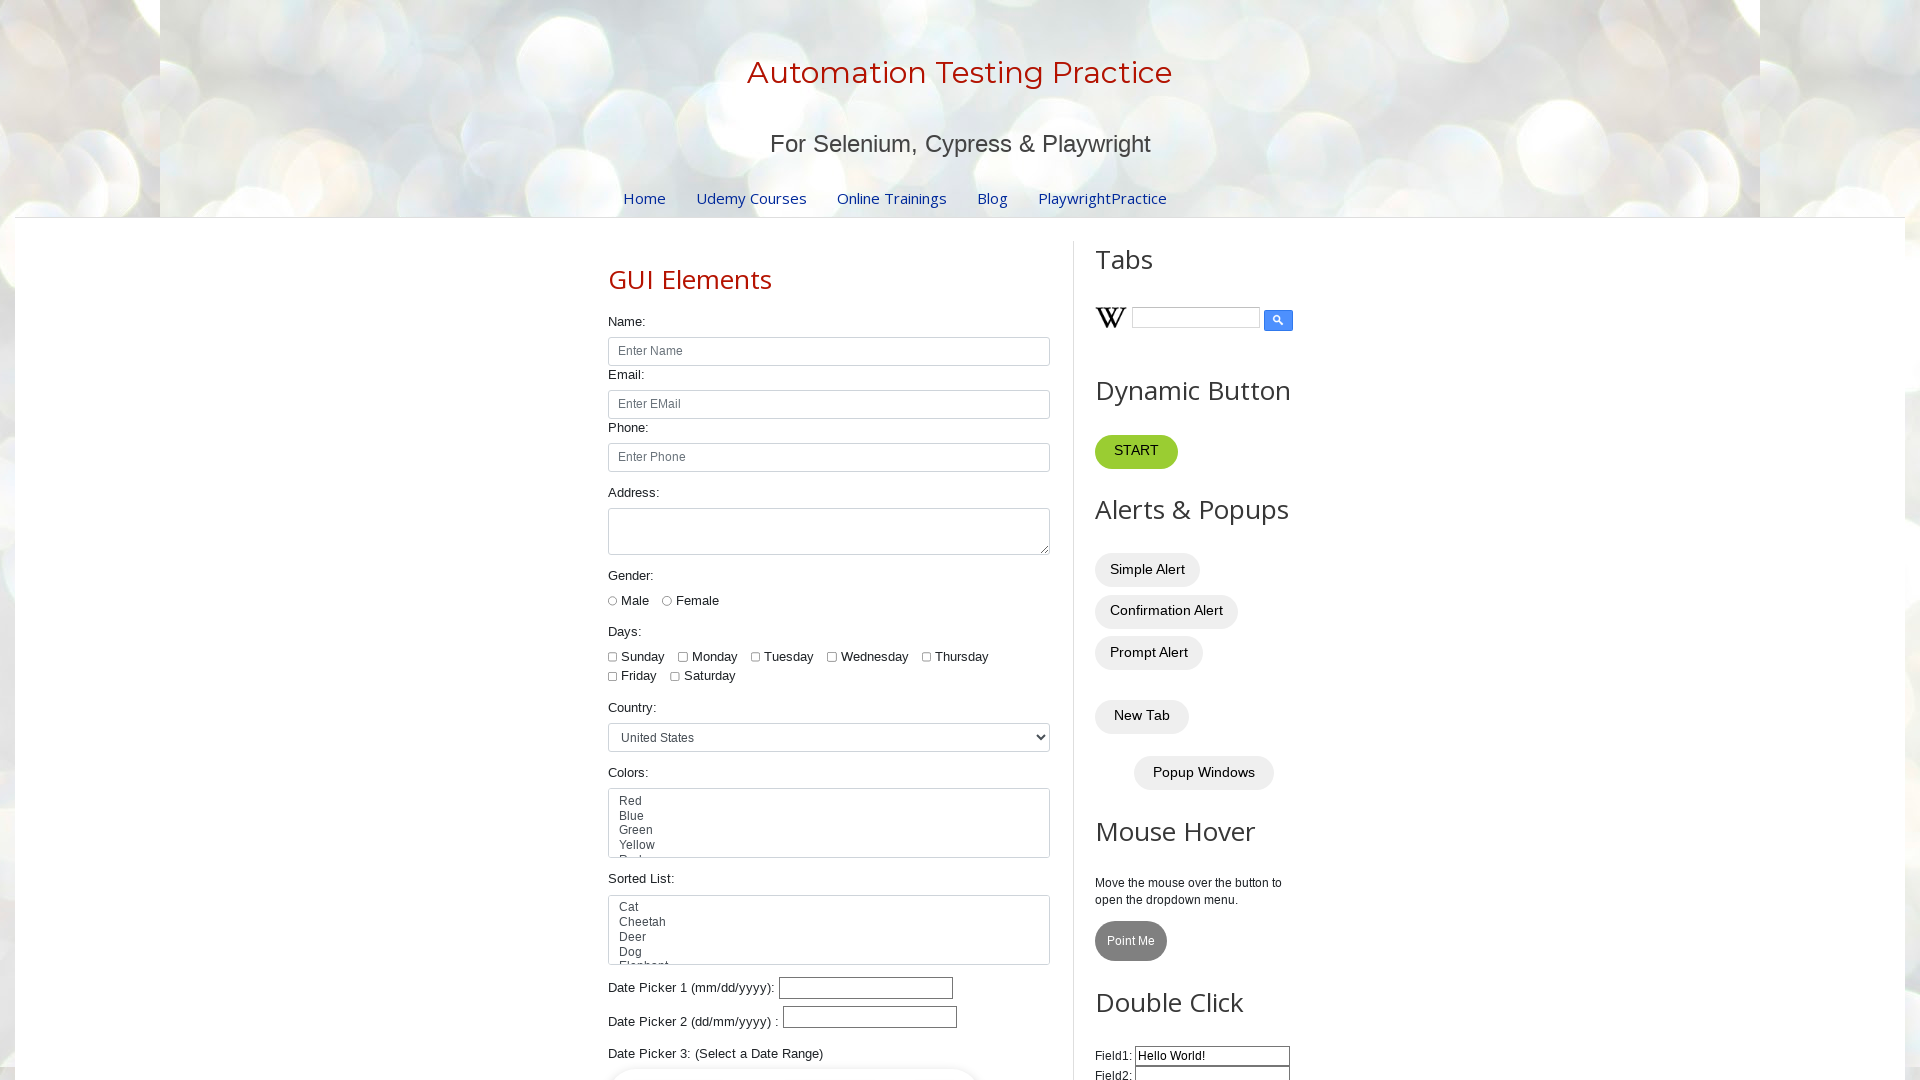

Waited 2 seconds for zoom effect to settle at 75%
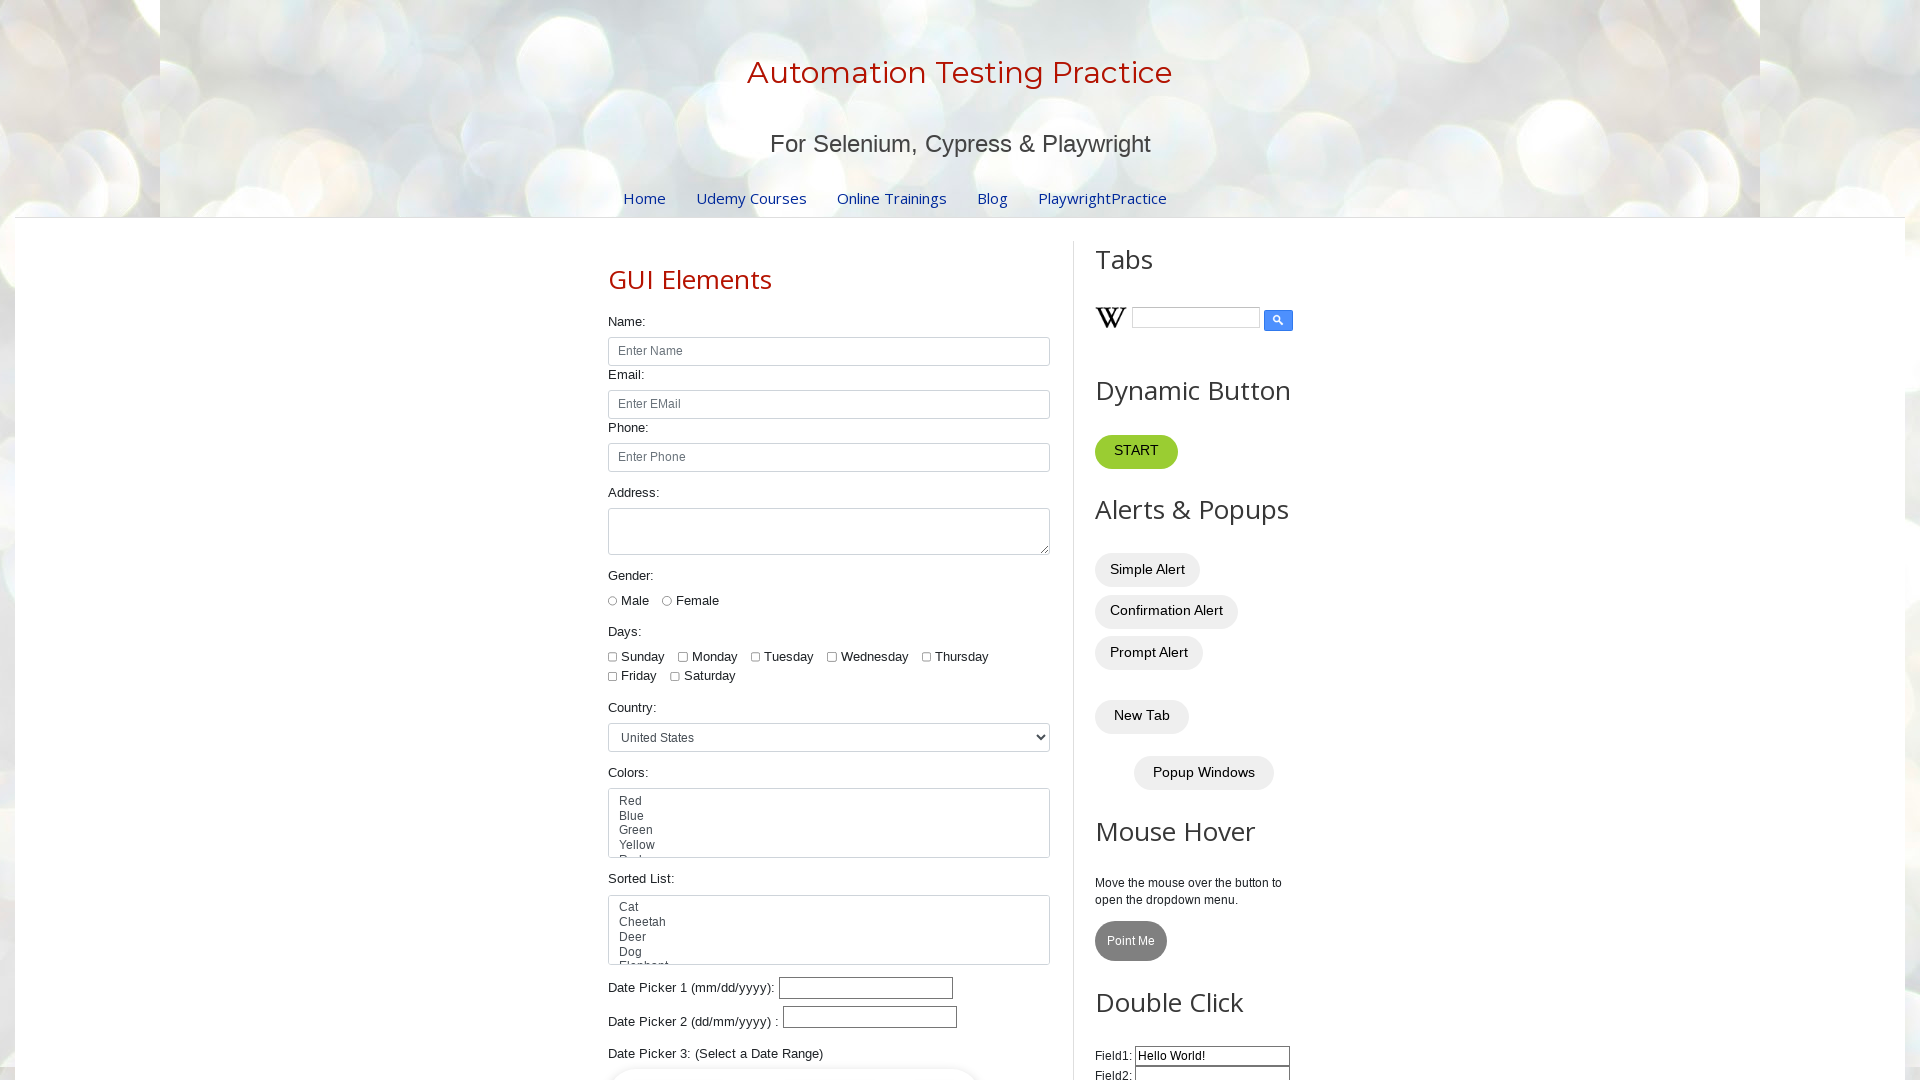

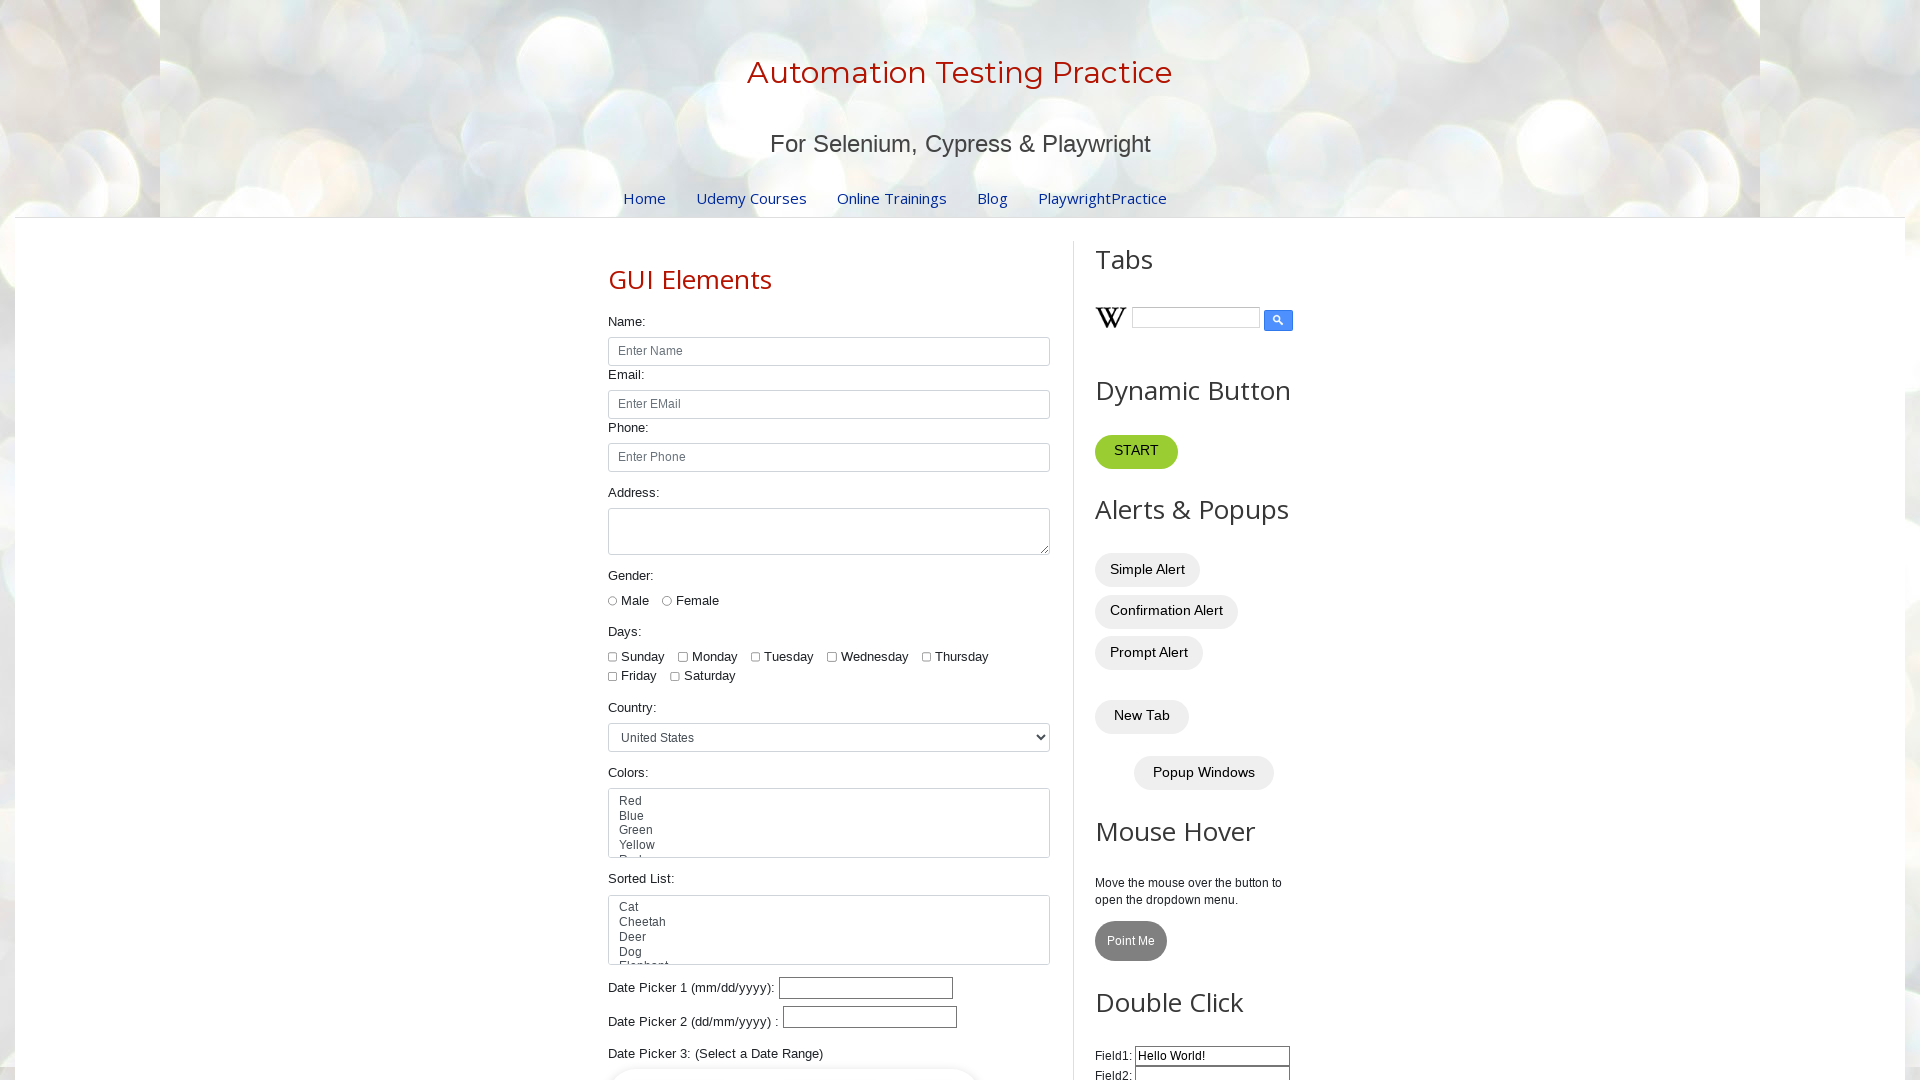